Tests a registration form by filling in first name, last name, and email fields, then submitting the form and verifying the success message

Starting URL: http://suninjuly.github.io/registration1.html

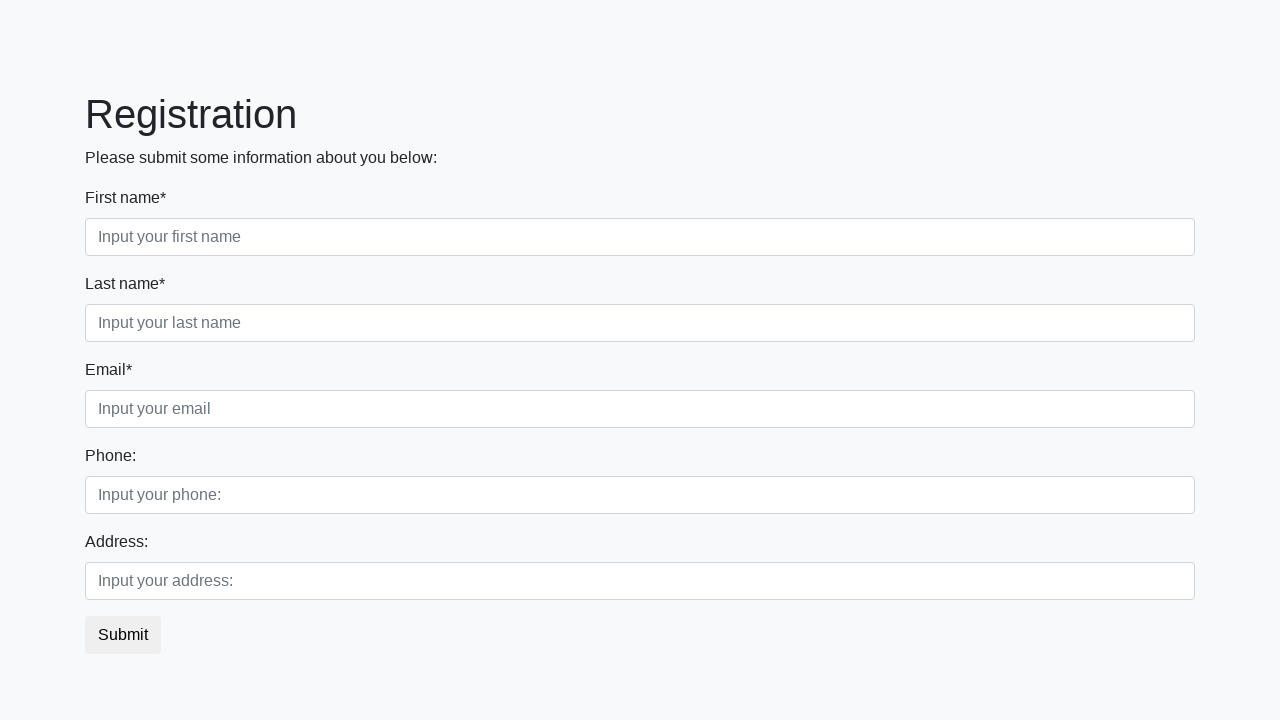

Navigated to registration form page
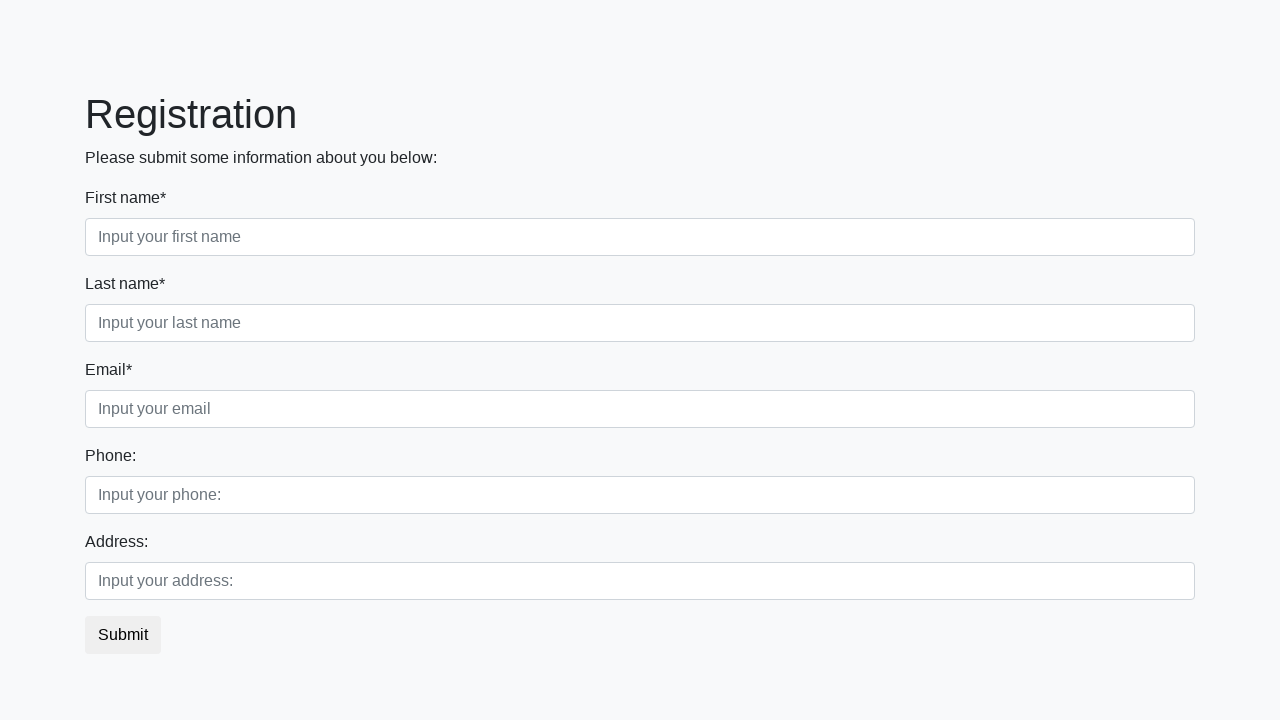

Filled first name field with 'Ivan' on .first_block .first
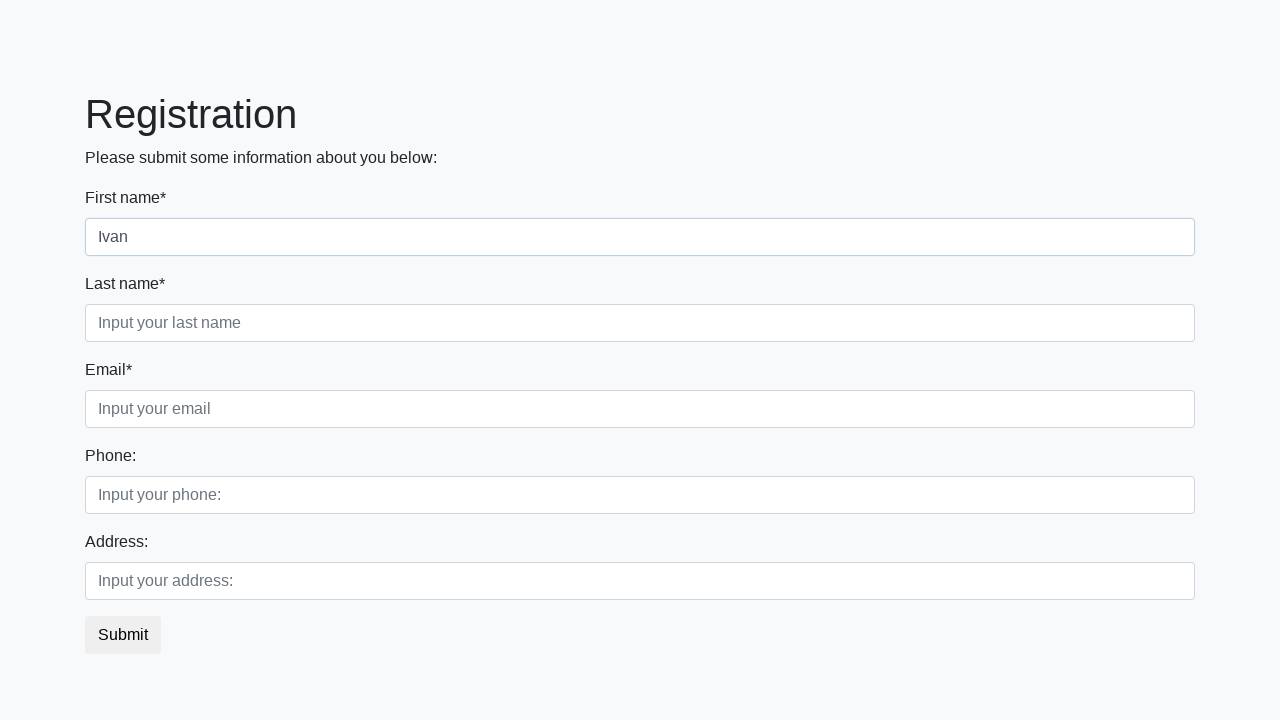

Filled last name field with 'Petrov' on .first_block .second
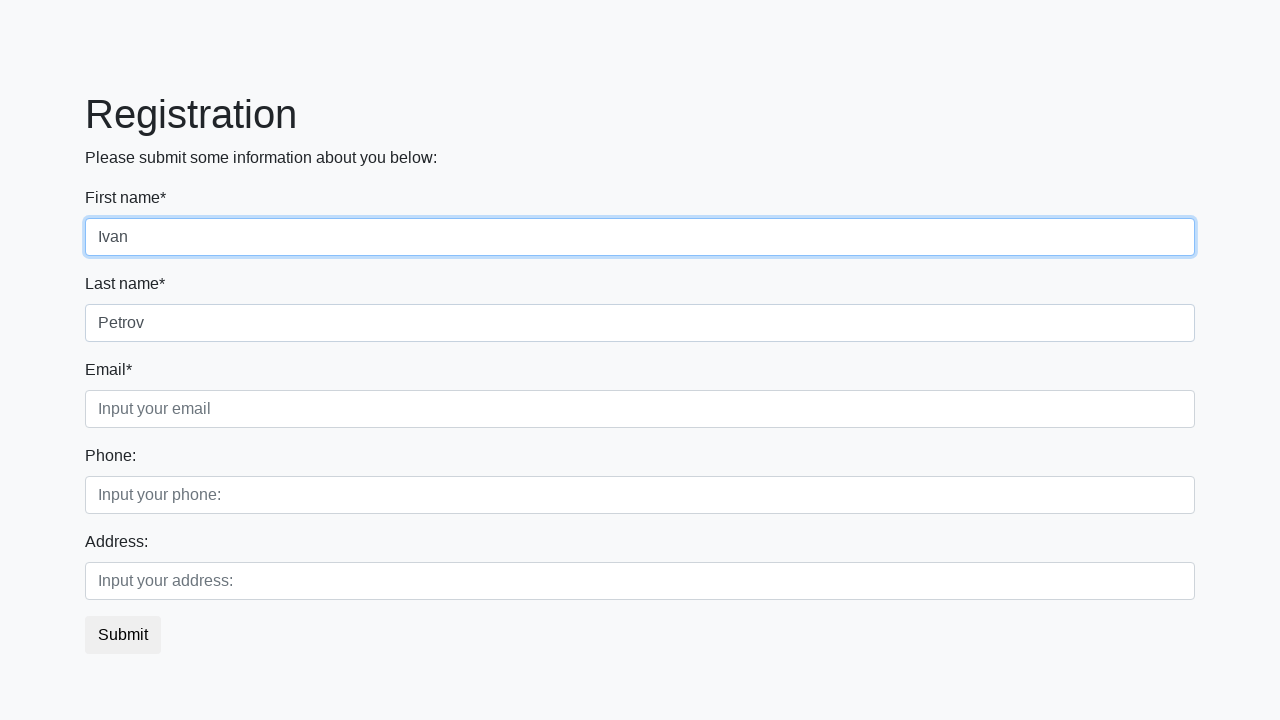

Filled email field with 'Smolensk@gmail.com' on .first_block .third
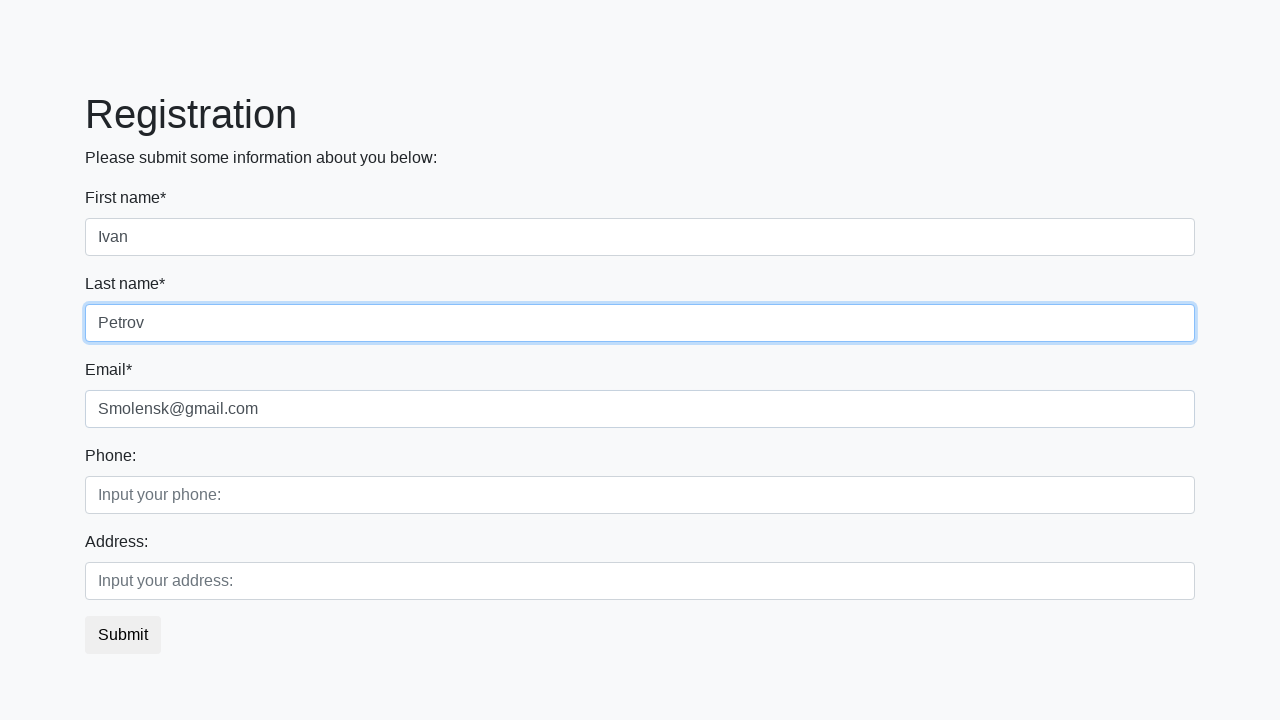

Clicked submit button to register at (123, 635) on button.btn
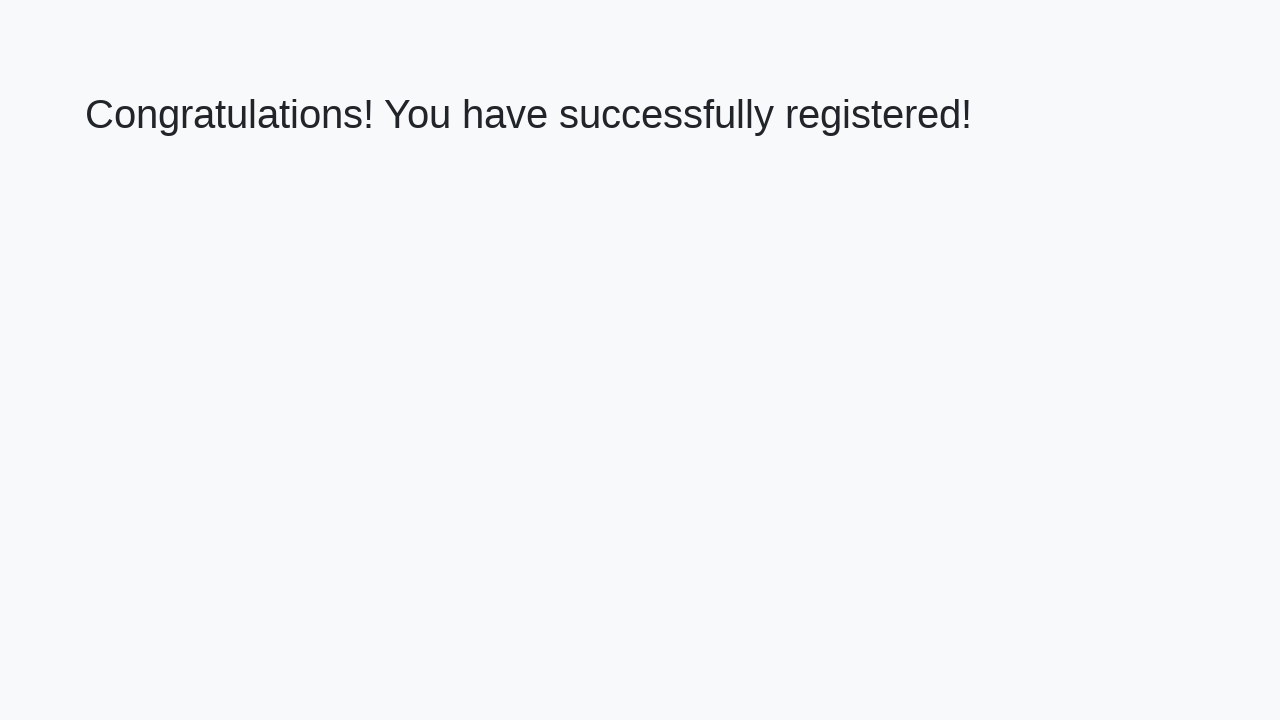

Success message appeared
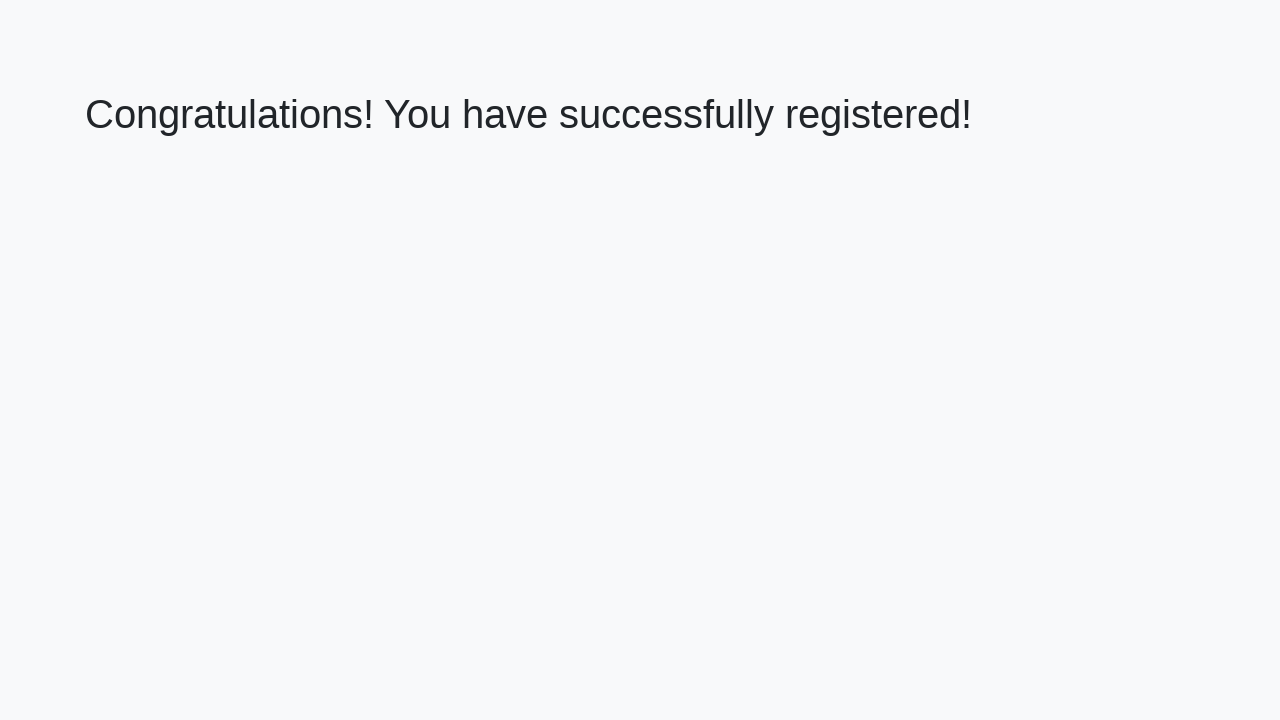

Retrieved success message text
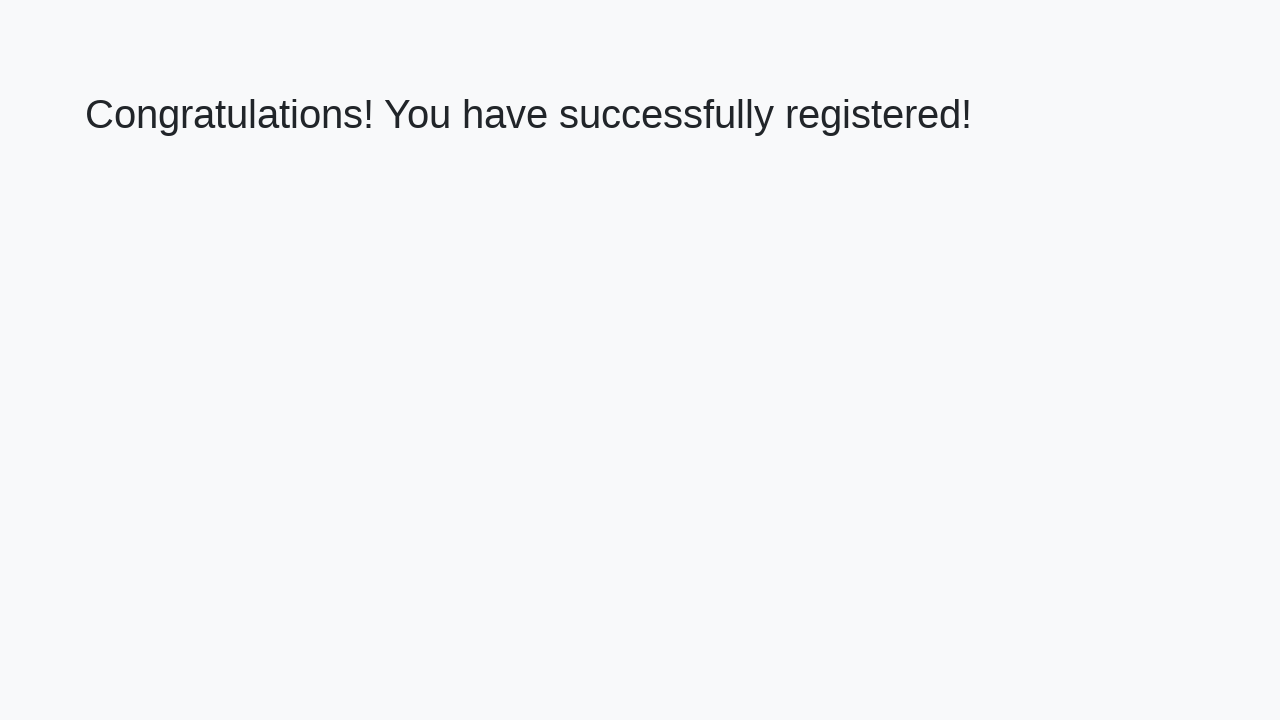

Verified success message matches expected text
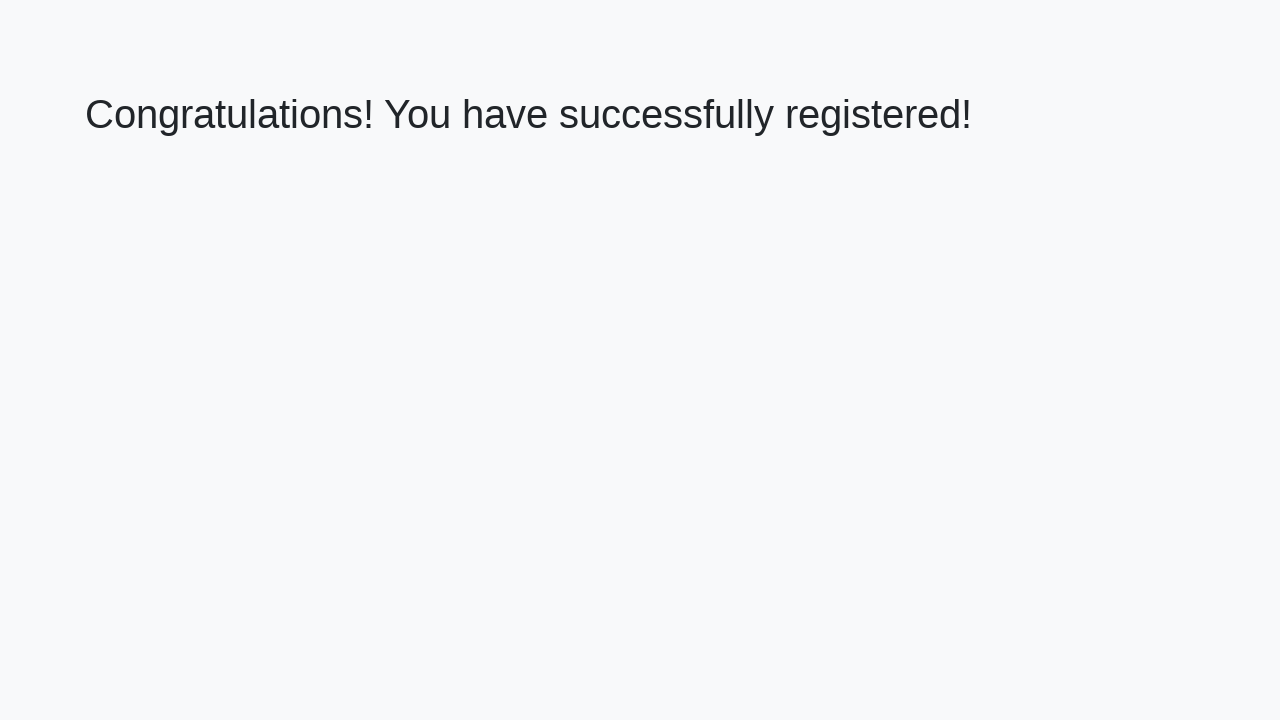

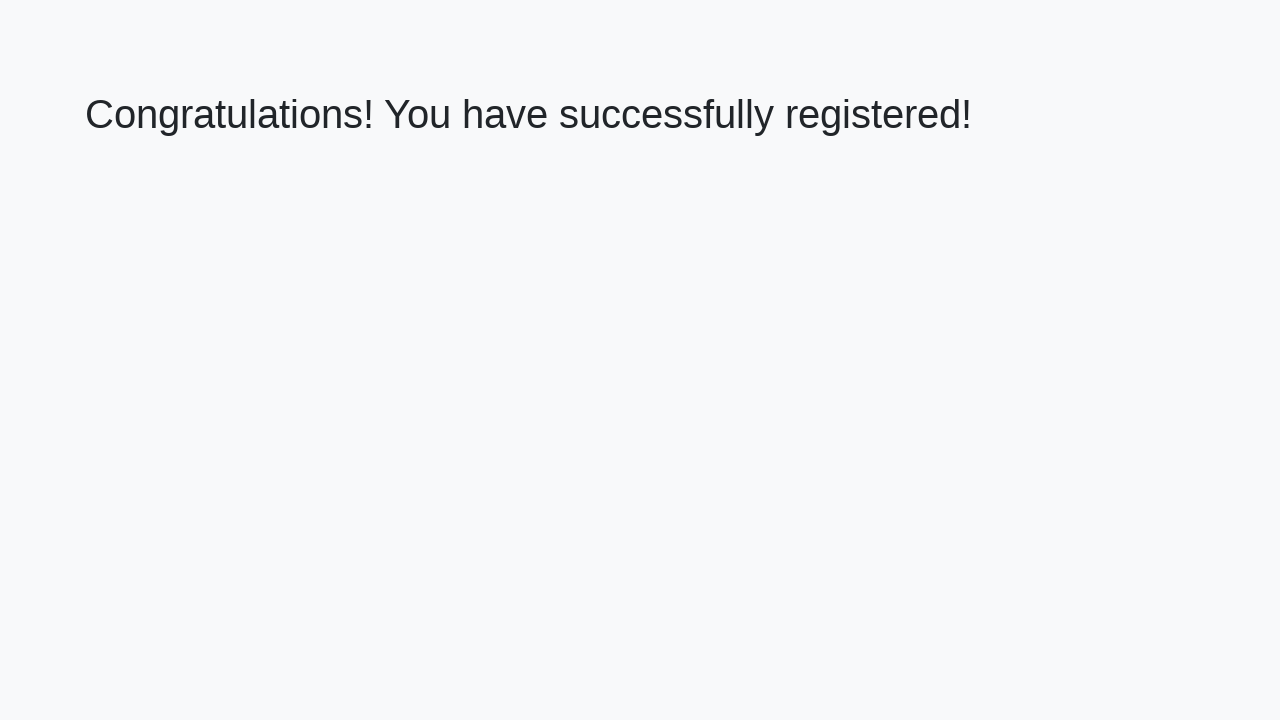